Navigates to the Rediff mobile website and waits for the page to load

Starting URL: https://m.rediff.com/

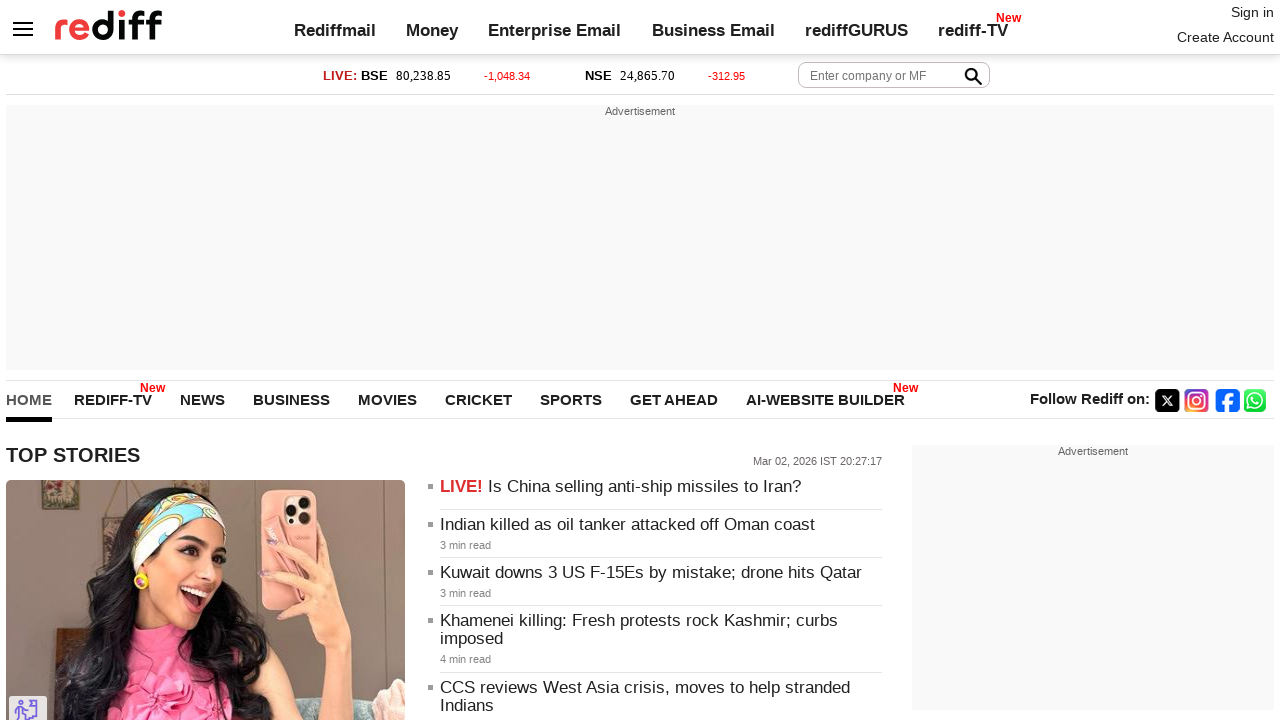

Navigated to Rediff mobile website
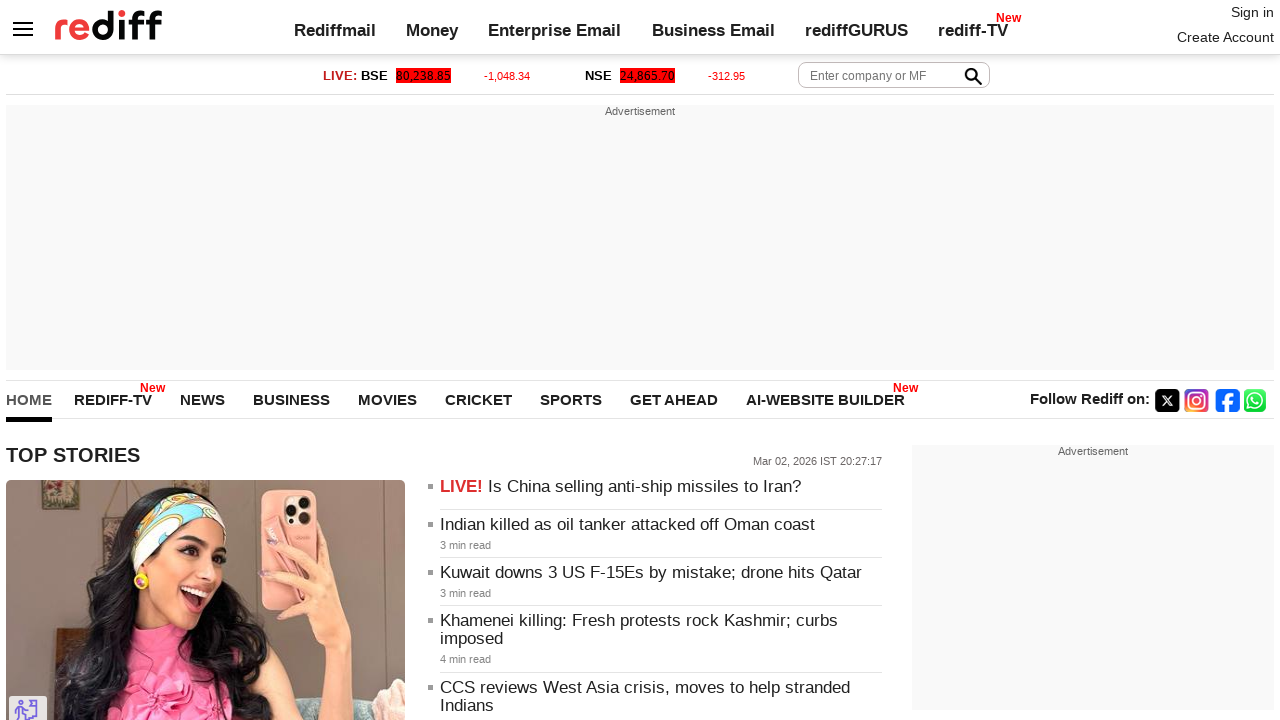

Page loaded with networkidle state
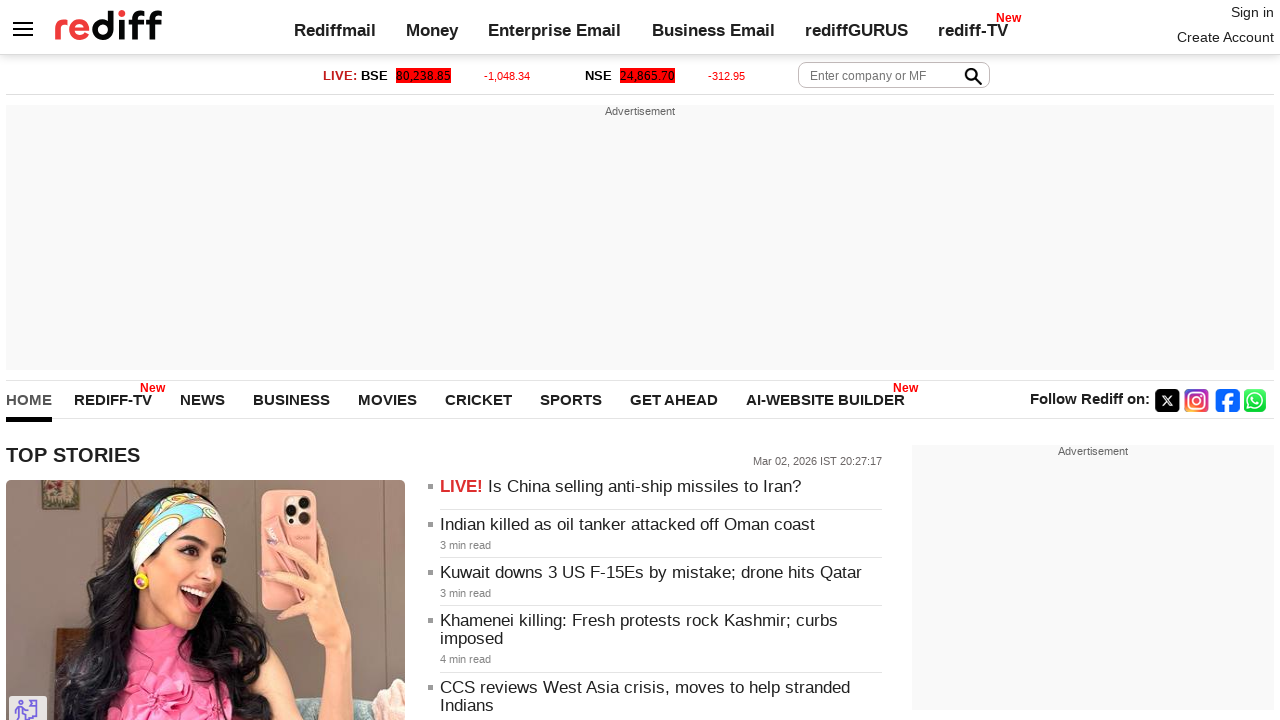

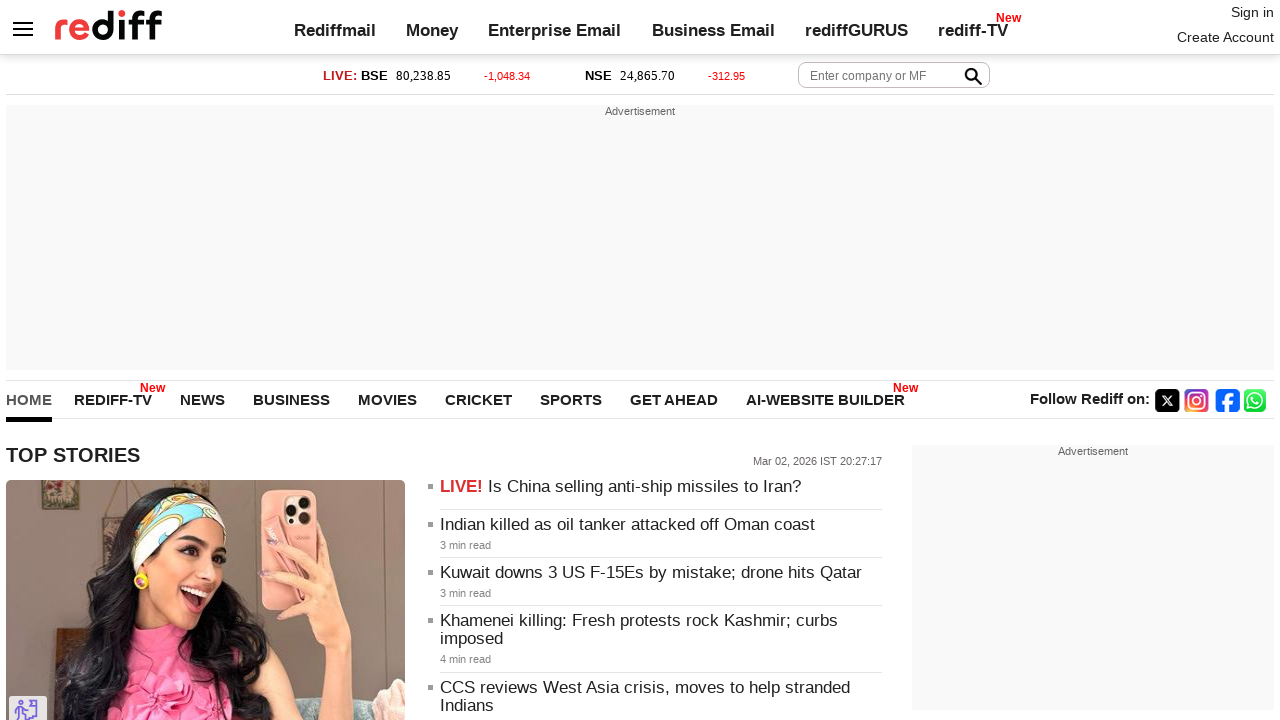